Tests mouse hover functionality by hovering over an element to reveal a dropdown menu and clicking on the "Top" option

Starting URL: https://rahulshettyacademy.com/AutomationPractice/

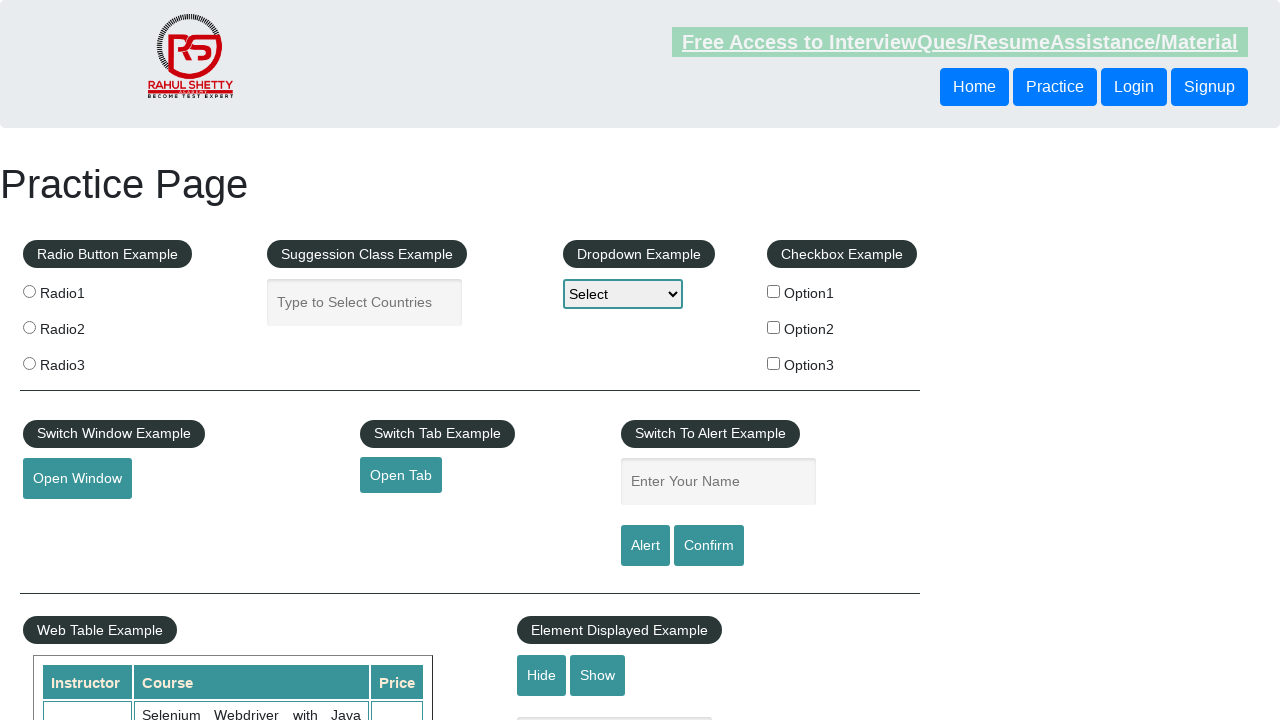

Hovered over mouse hover element to reveal dropdown menu at (83, 361) on #mousehover
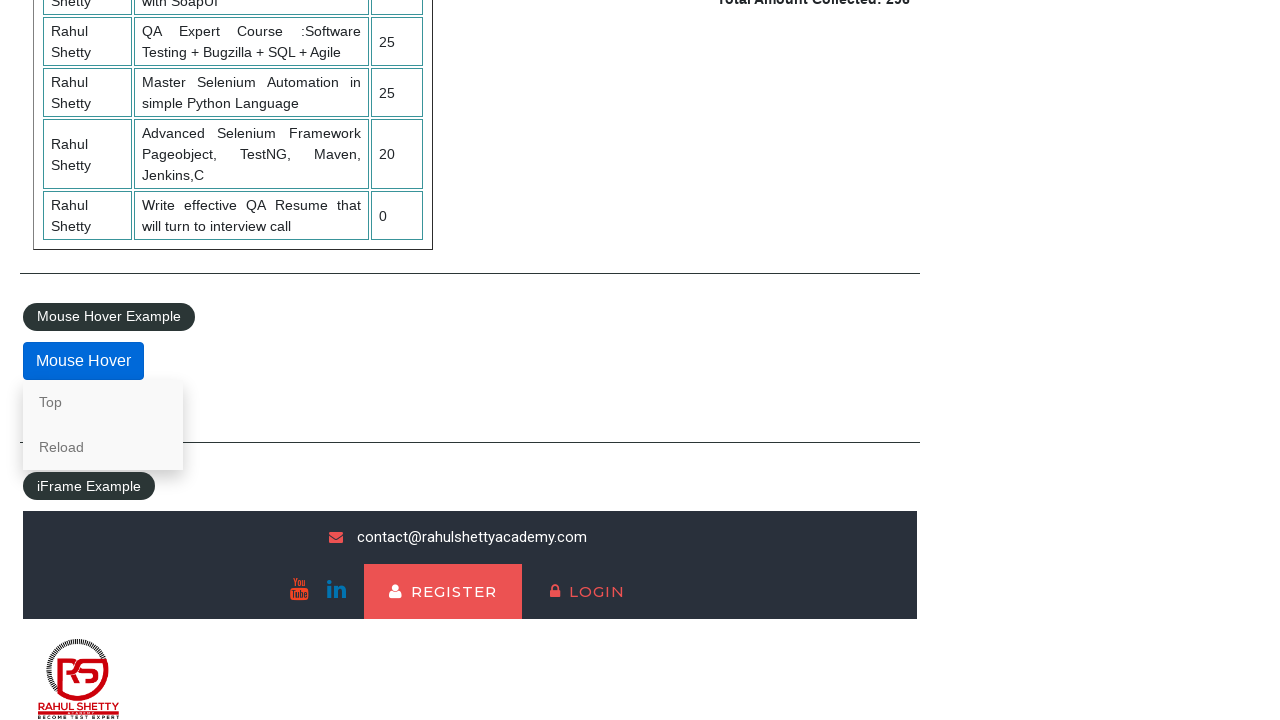

Clicked on 'Top' option from dropdown menu at (103, 402) on xpath=//a[text()='Top']
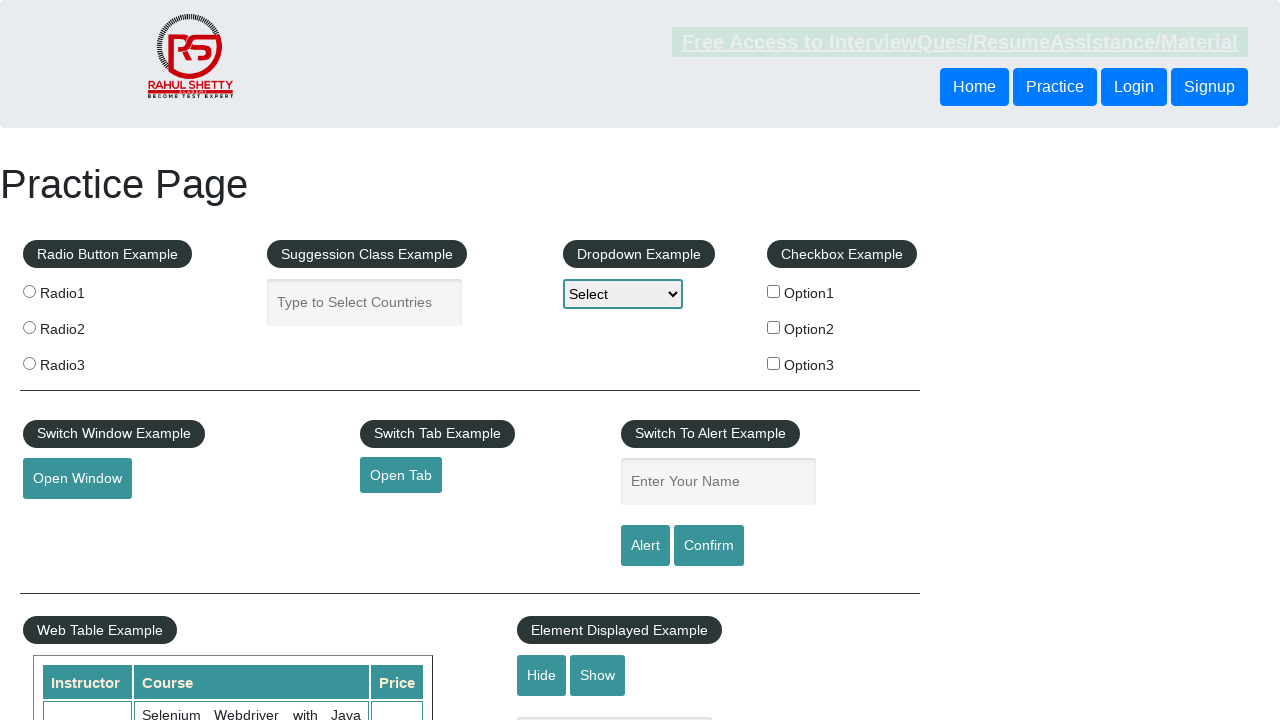

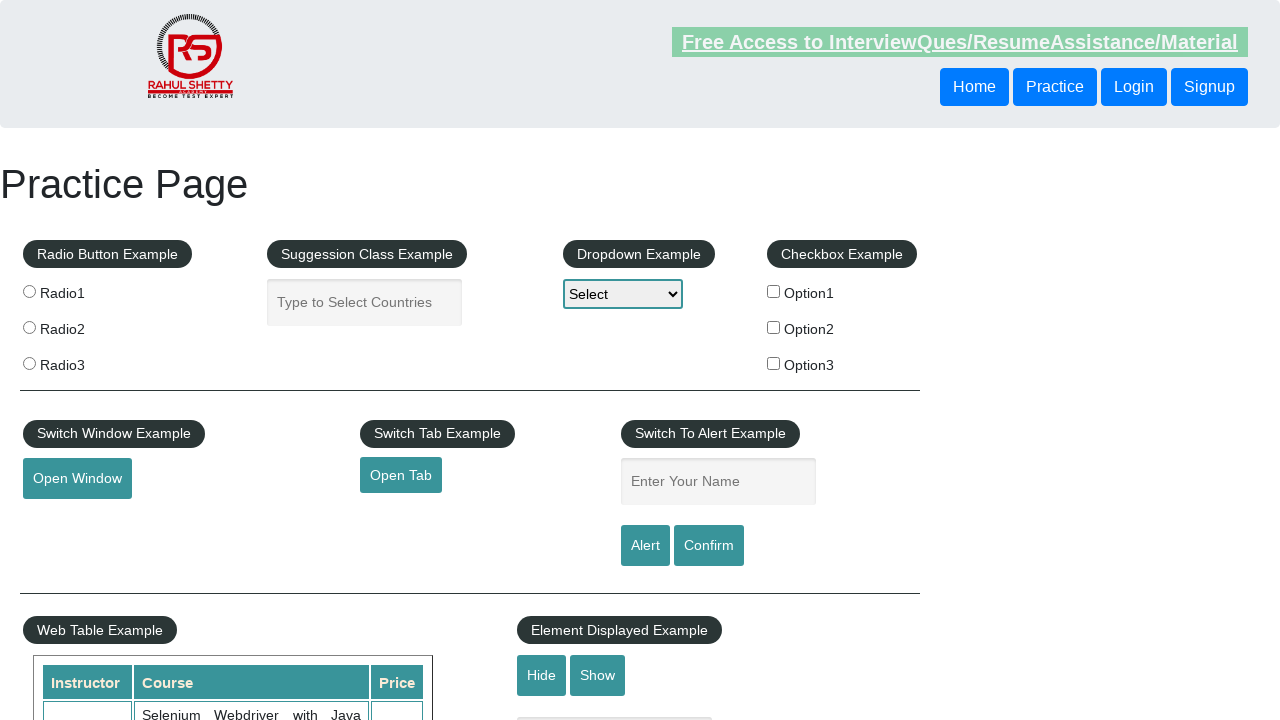